Tests web table functionality by adding a new record with user details through a modal form.

Starting URL: https://demoqa.com/webtables

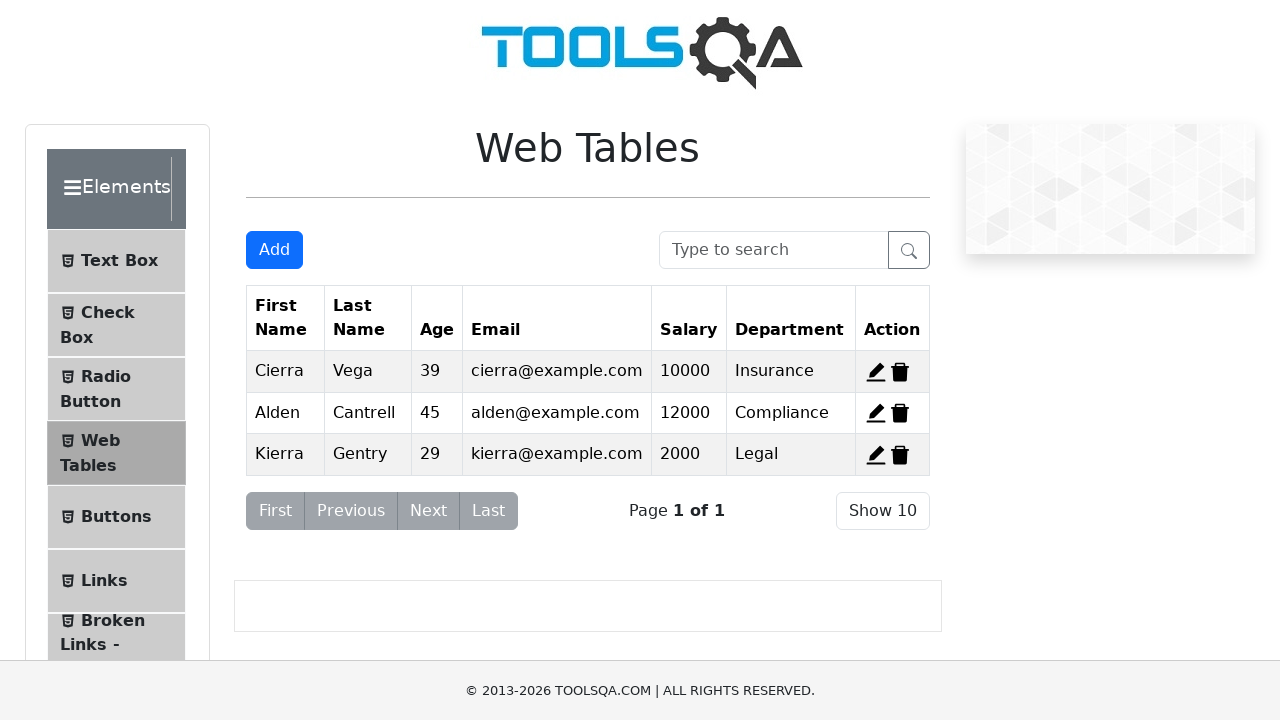

Clicked 'Add New Record' button to open modal form at (274, 250) on #addNewRecordButton
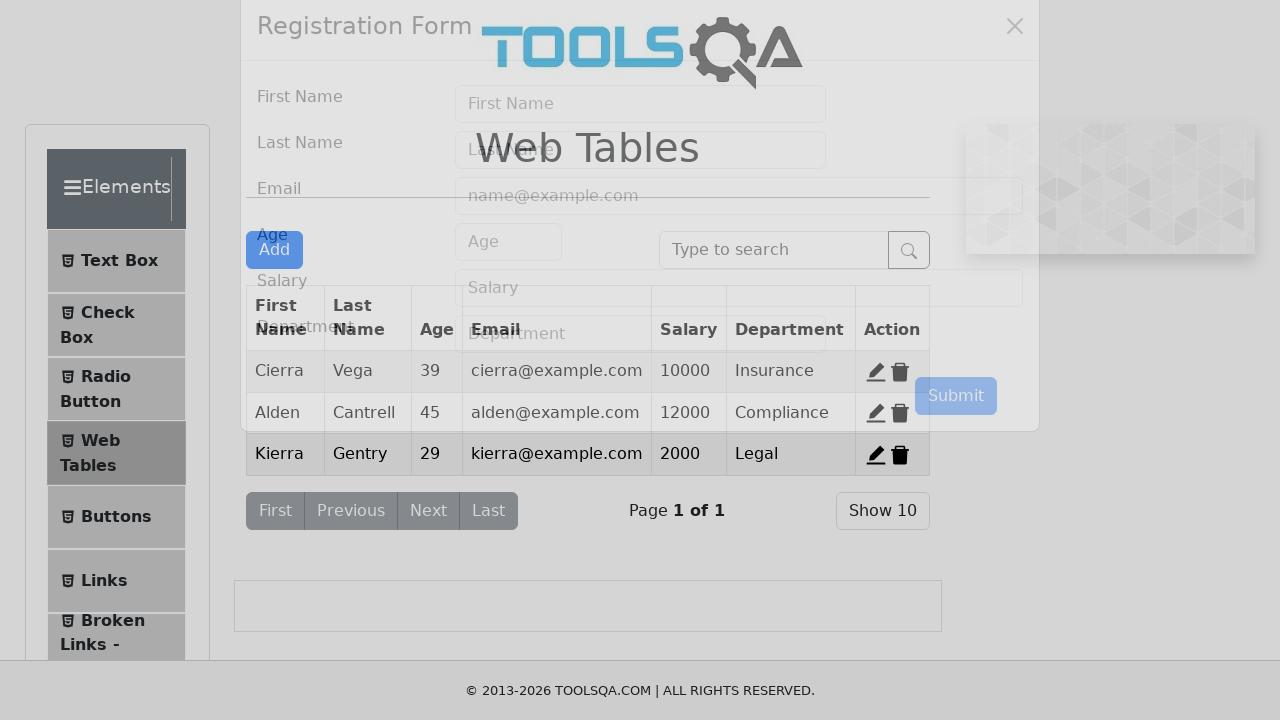

Filled first name field with 'Test' on #firstName
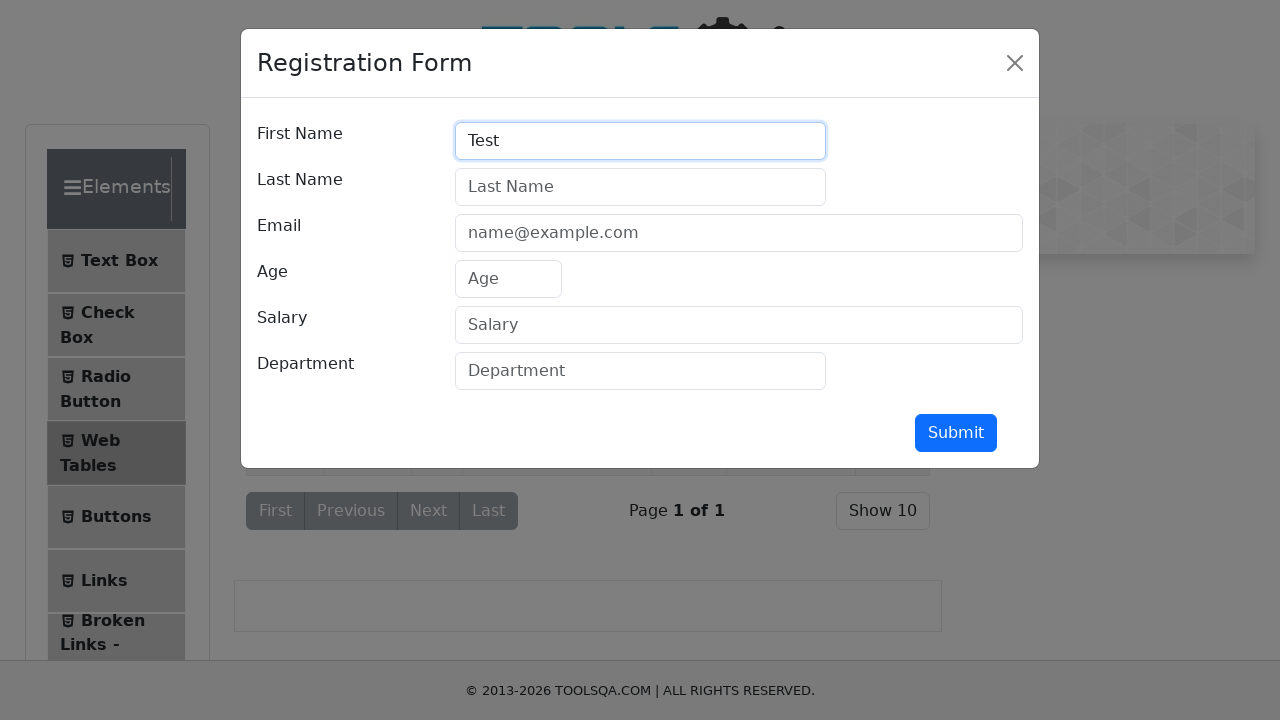

Filled last name field with 'Account' on #lastName
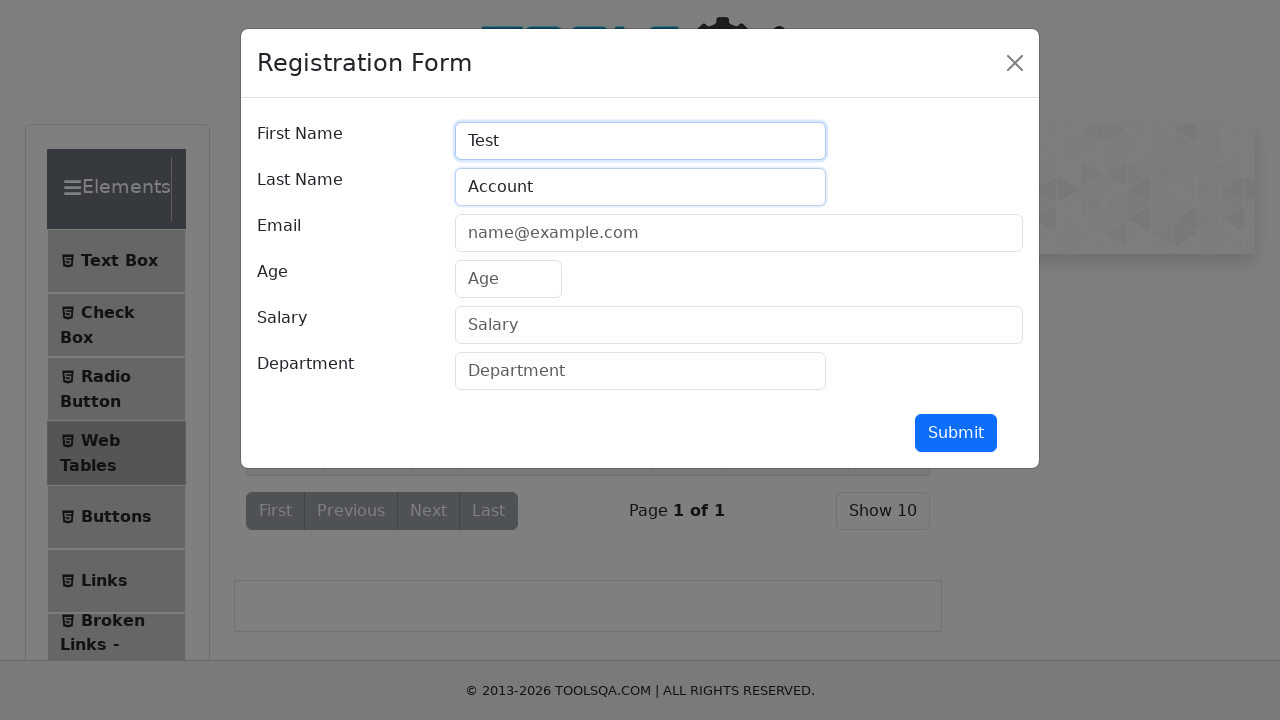

Filled email field with 'test@test.com' on #userEmail
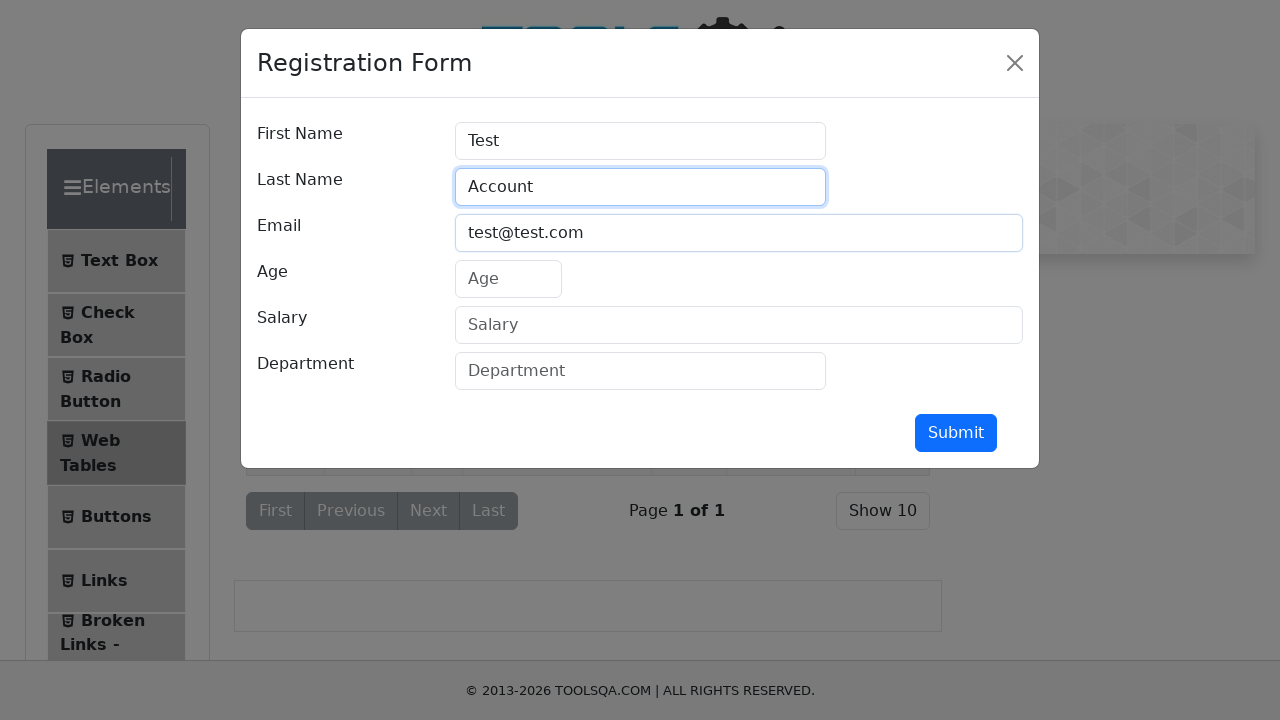

Filled age field with '50' on #age
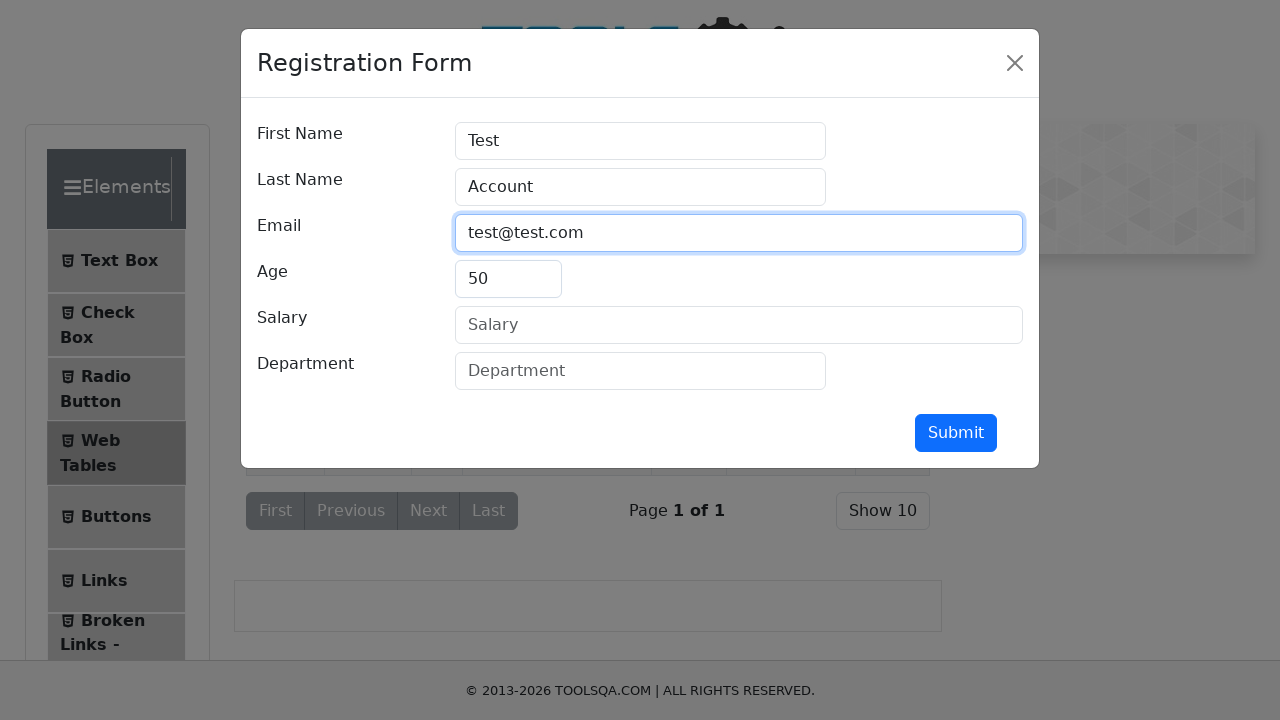

Filled salary field with '10000' on #salary
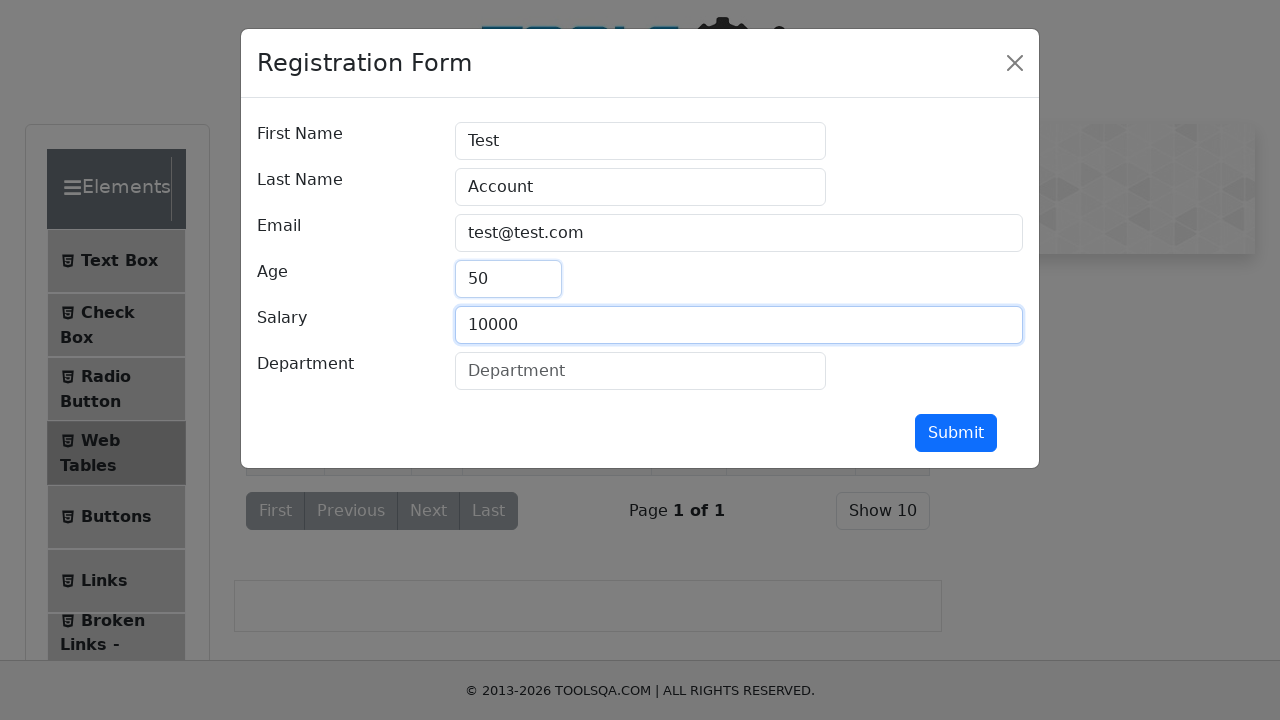

Filled department field with 'test department' on #department
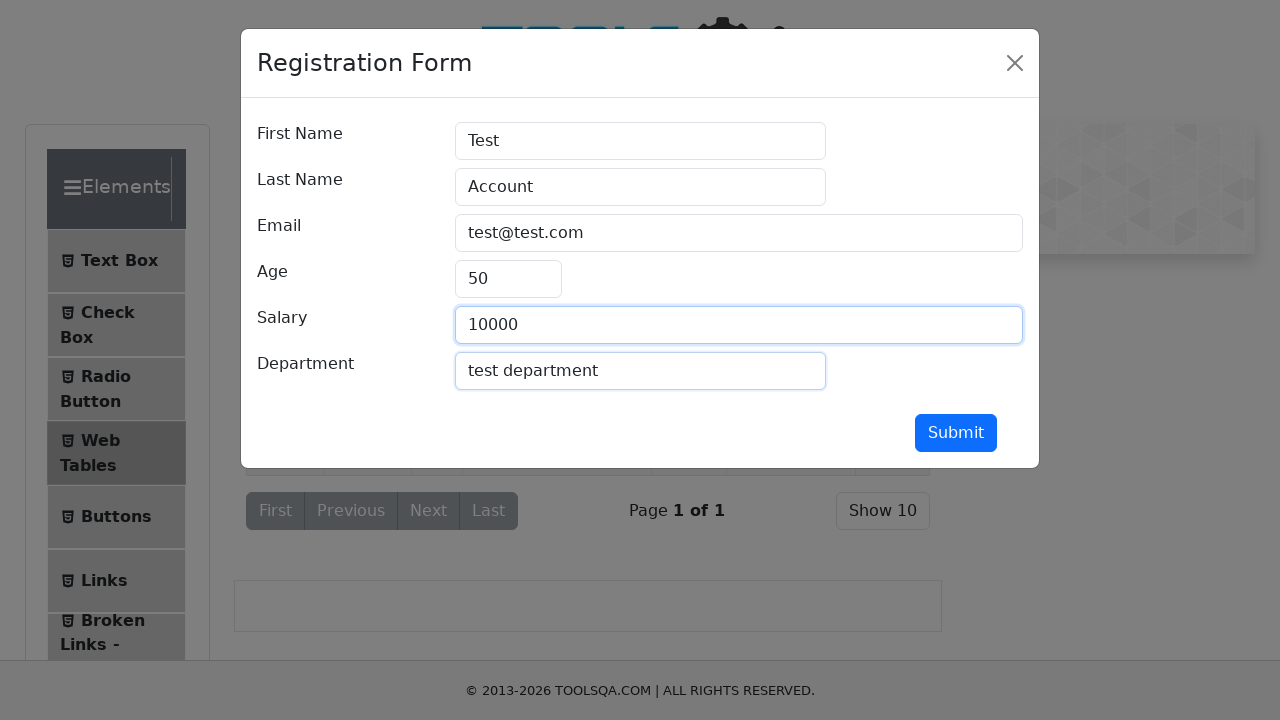

Clicked submit button to add new record at (956, 433) on #submit
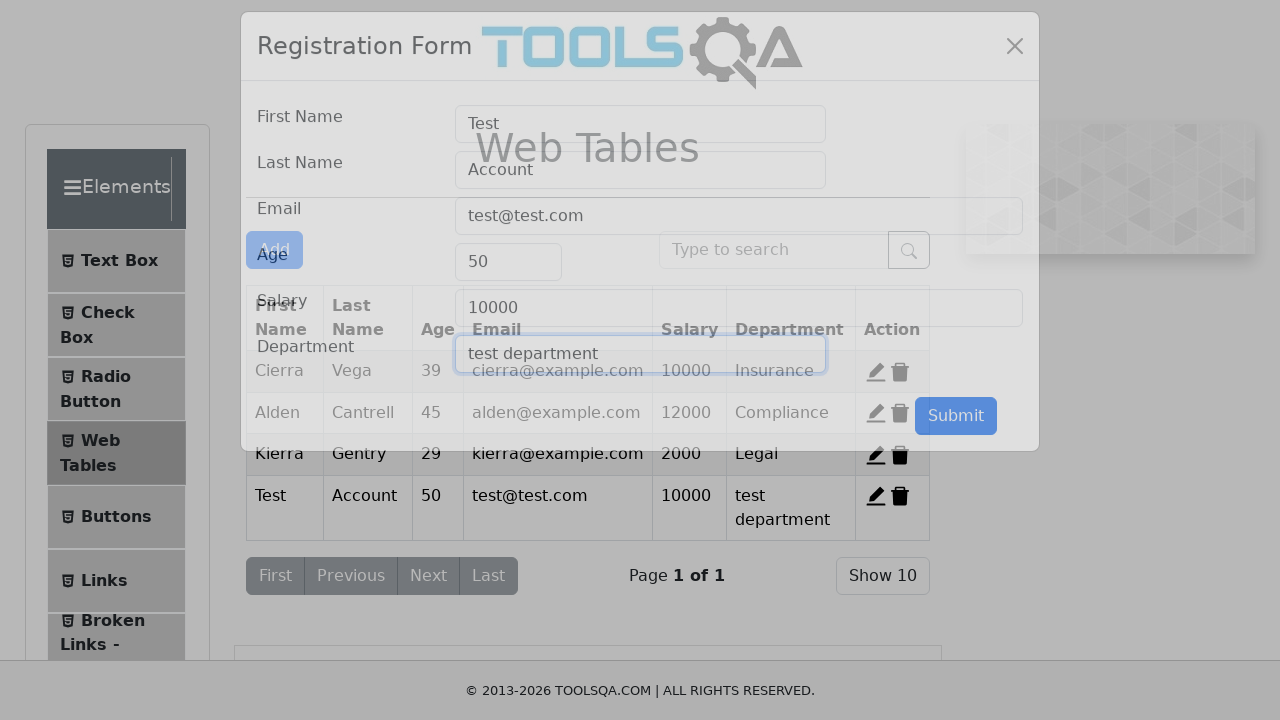

New record 'Test' appeared in web table
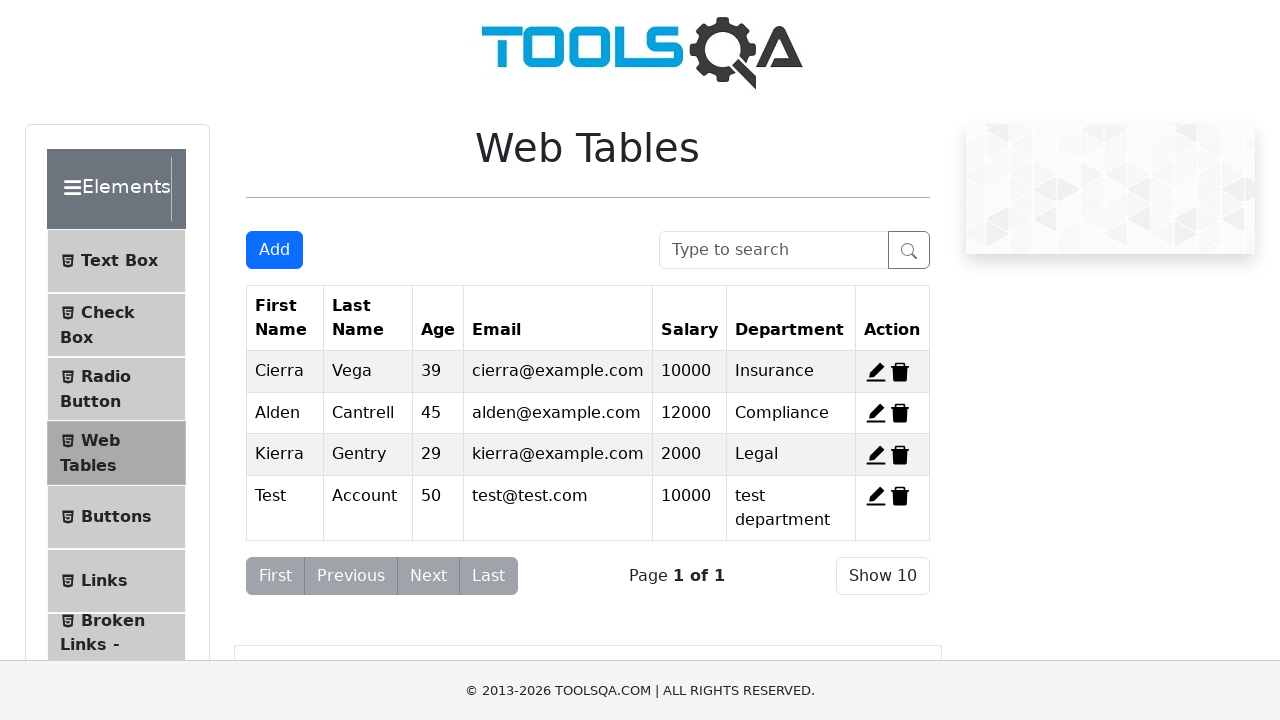

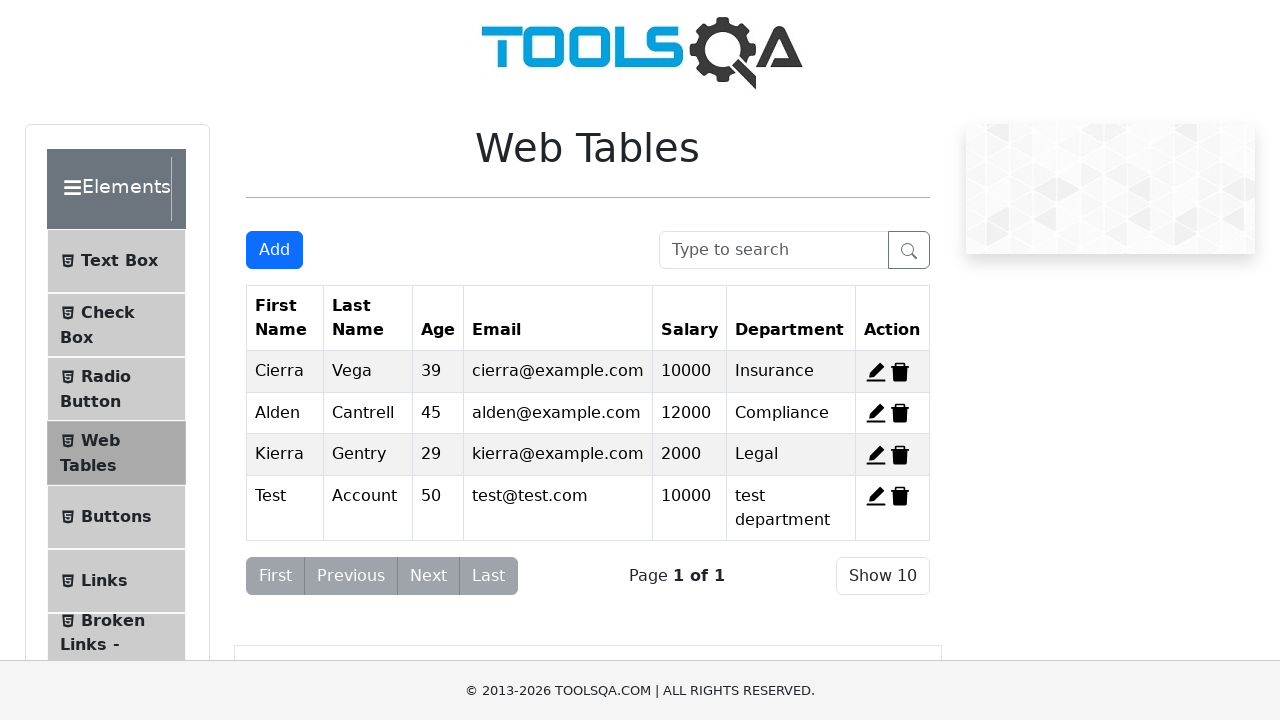